Tests the forgot password link functionality by clicking on it and verifying navigation to password reset page

Starting URL: https://opensource-demo.orangehrmlive.com/

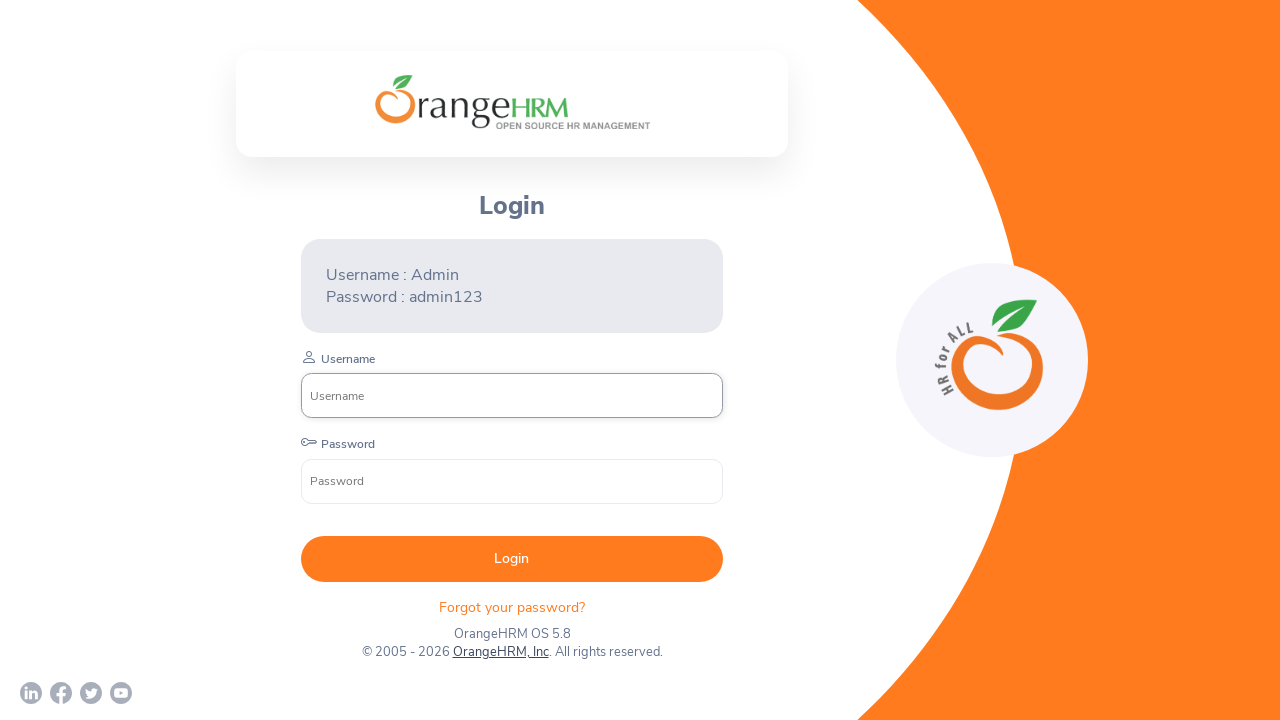

Clicked forgot password link at (512, 607) on .orangehrm-login-forgot-header
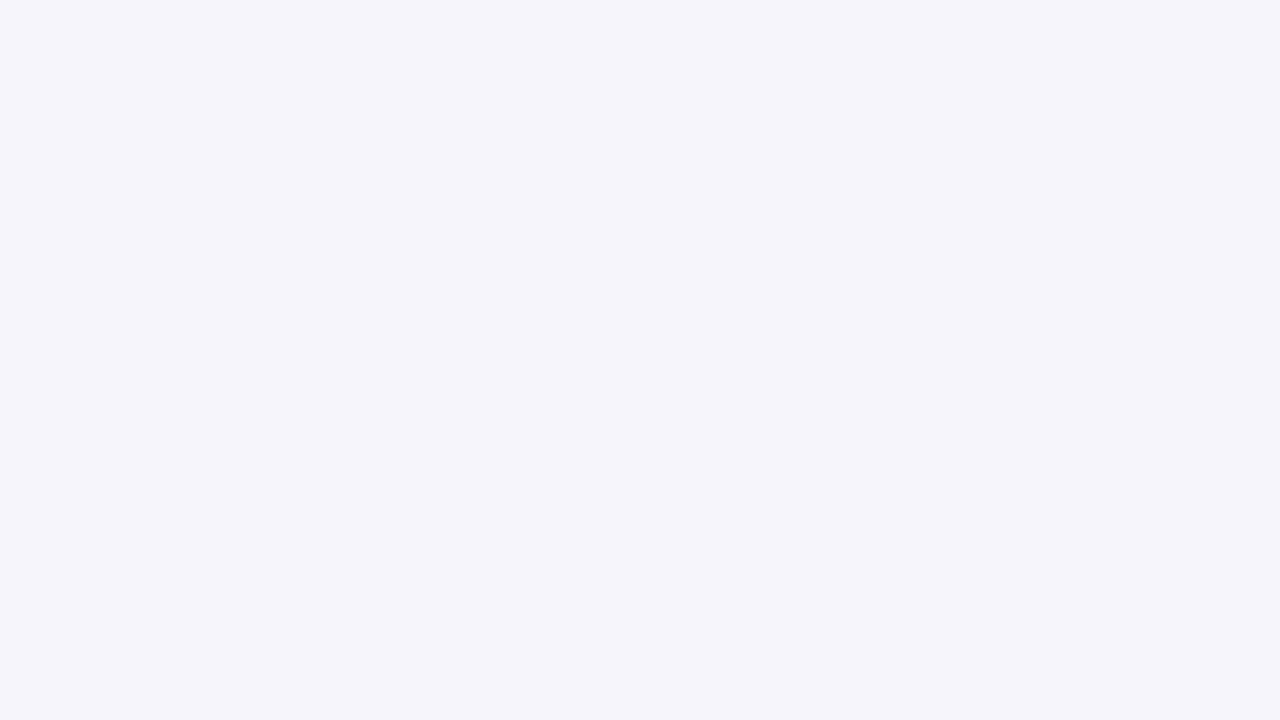

Navigated to password reset page
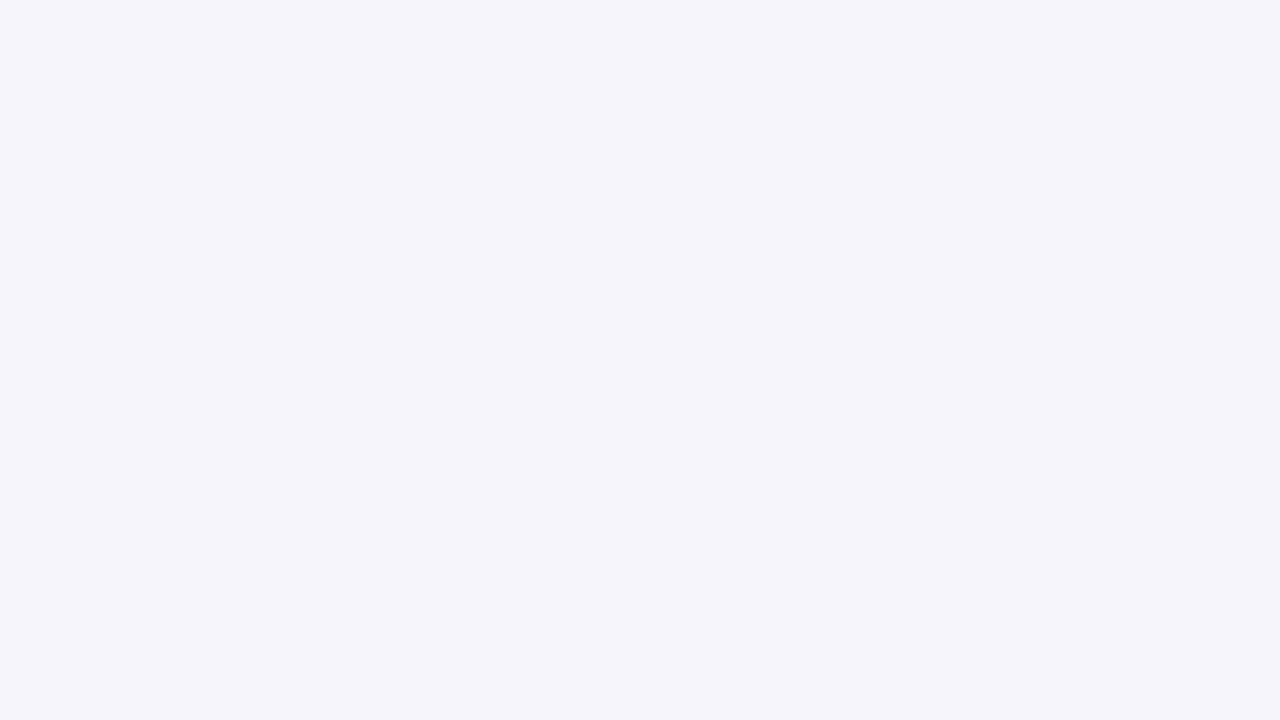

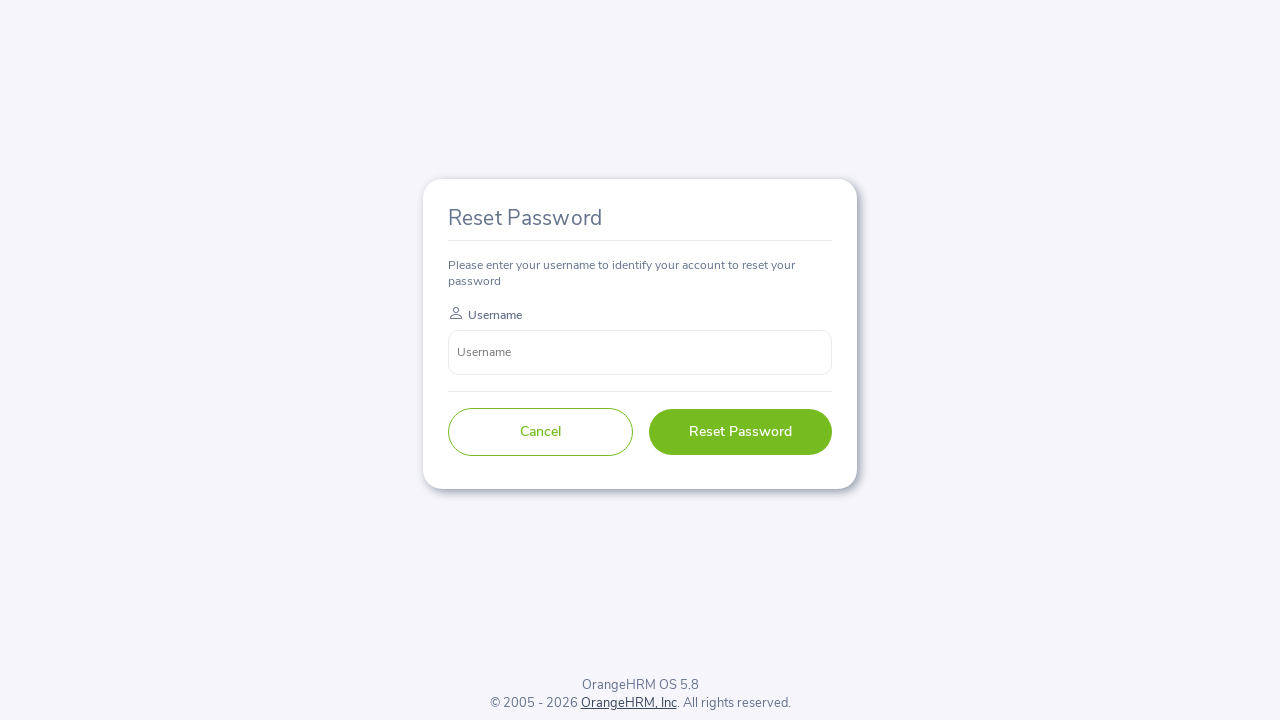